Tests contact form submission by navigating to the contact page and filling out all form fields with test data

Starting URL: https://alchemy.hguy.co/lms

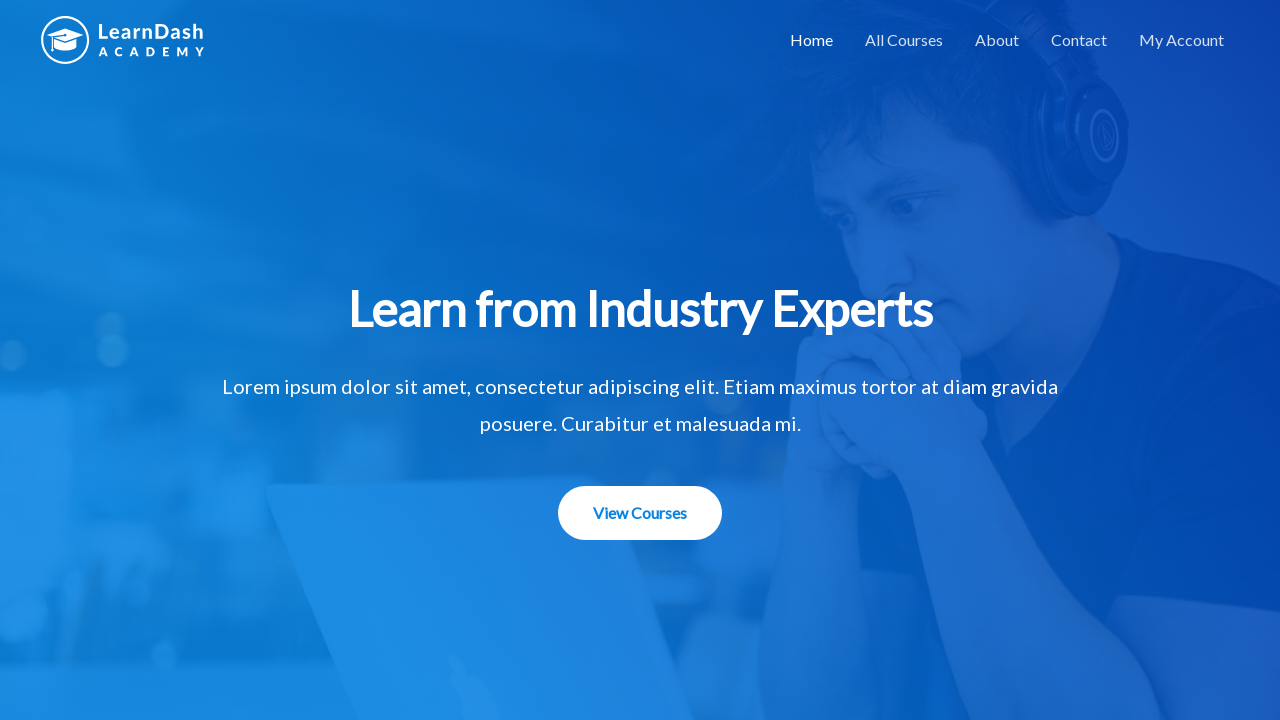

Navigated to Contact page by clicking Contact link at (1079, 40) on a:has-text('Contact')
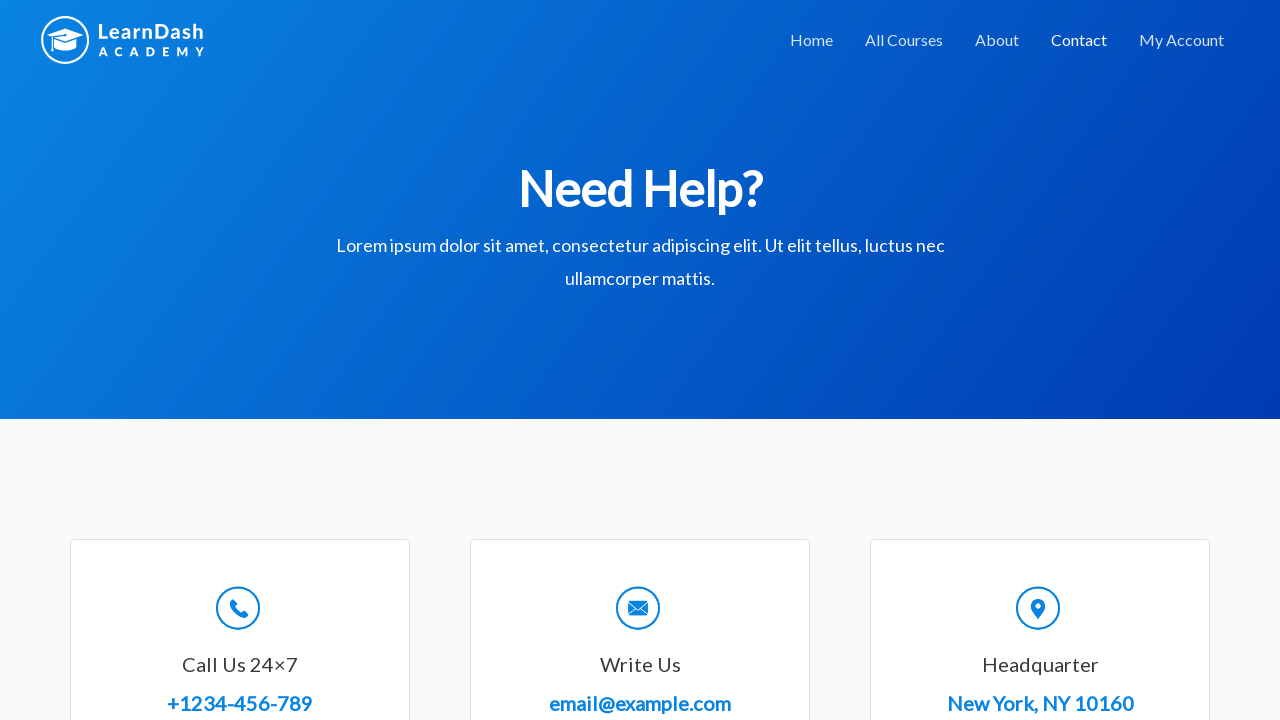

Filled in name field with 'John Smith' on #wpforms-8-field_0
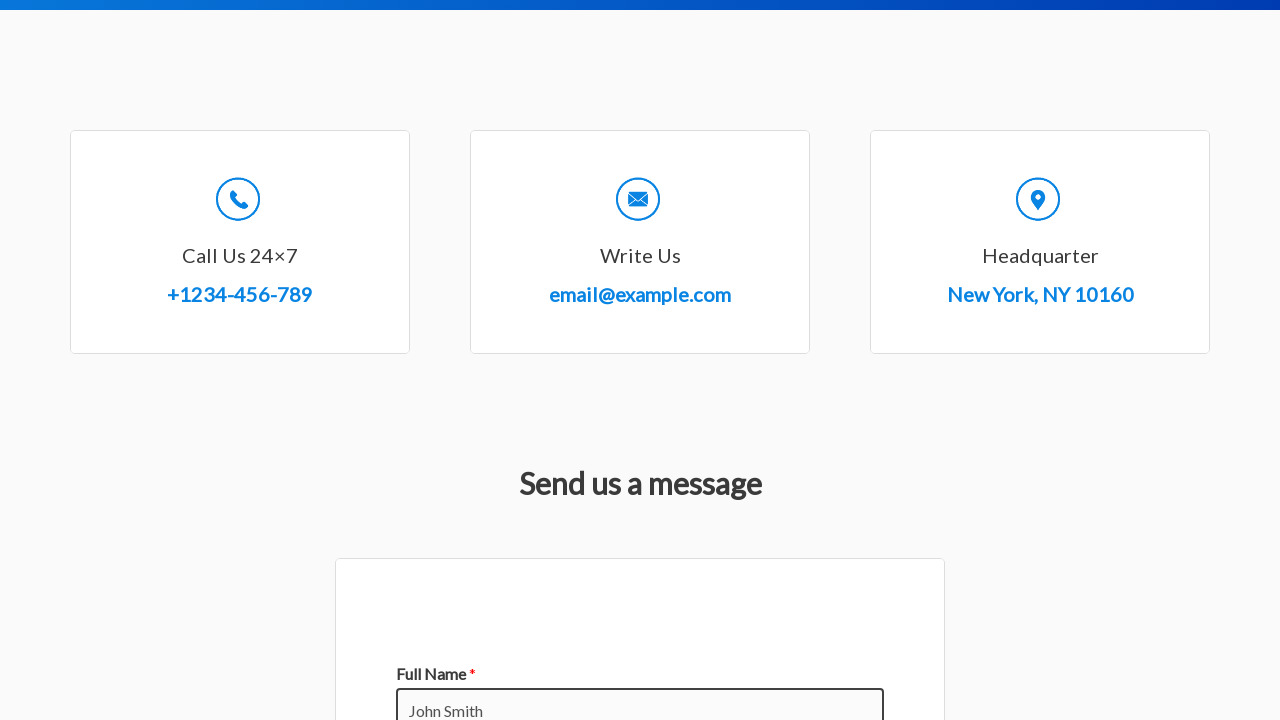

Filled in email field with 'john.smith@example.com' on #wpforms-8-field_1
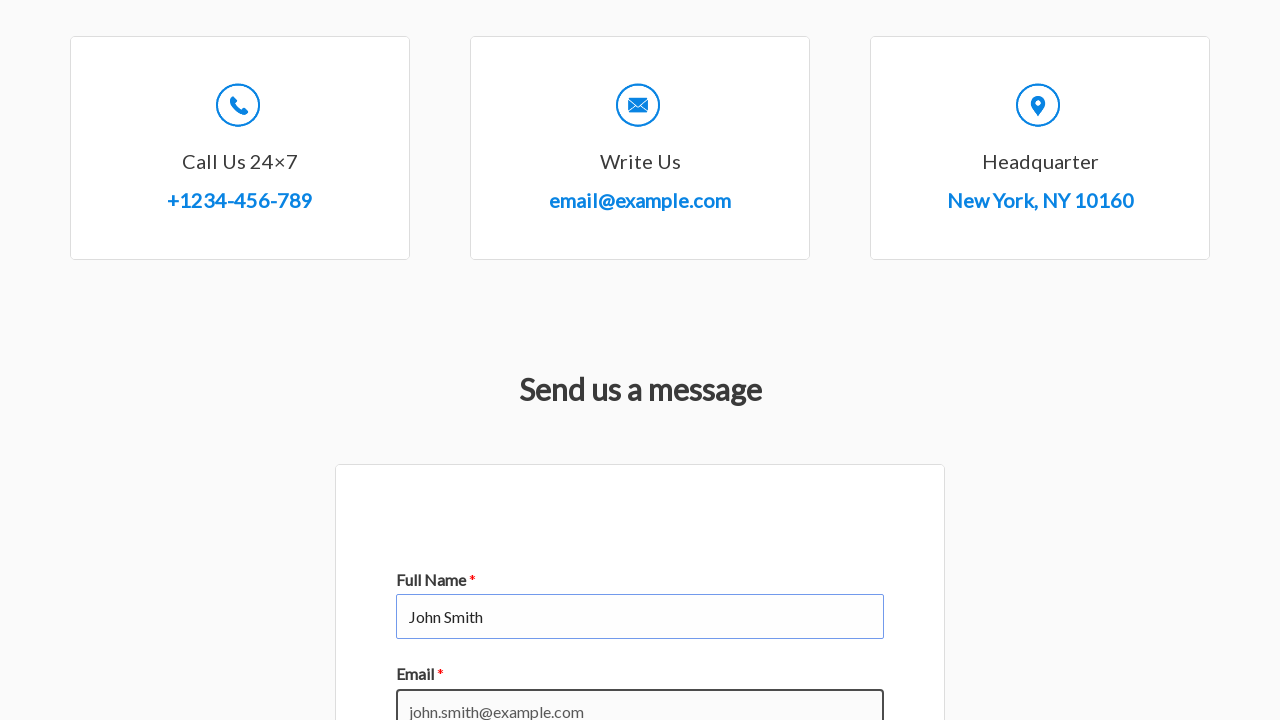

Filled in subject field with 'Test Inquiry' on #wpforms-8-field_3
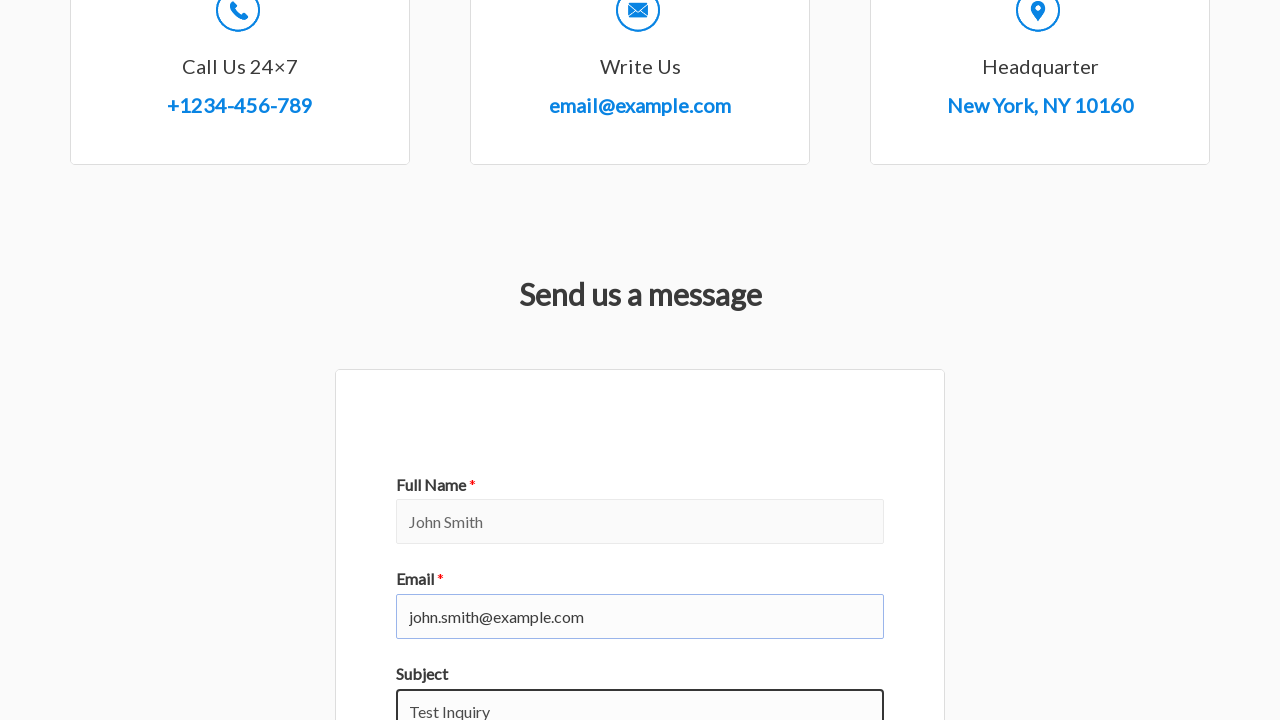

Filled in message field with test message on #wpforms-8-field_2
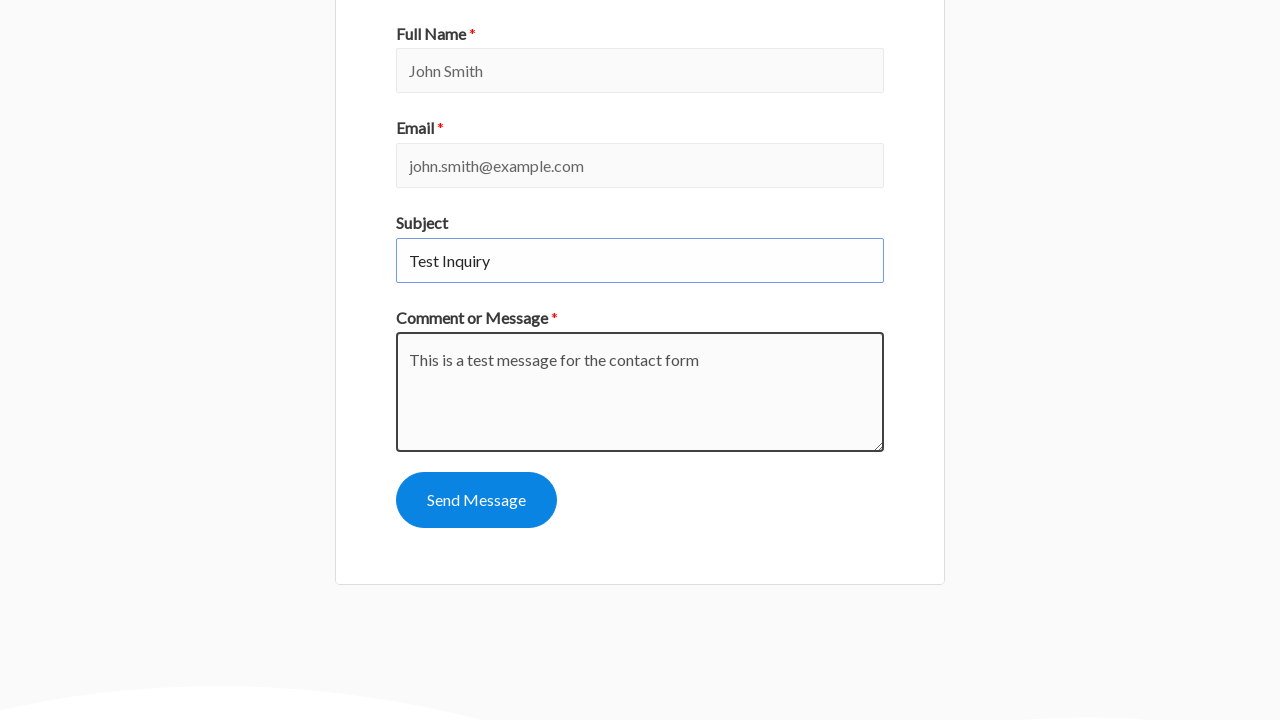

Submitted contact form by clicking Send Message button at (476, 500) on button:has-text('Send Message')
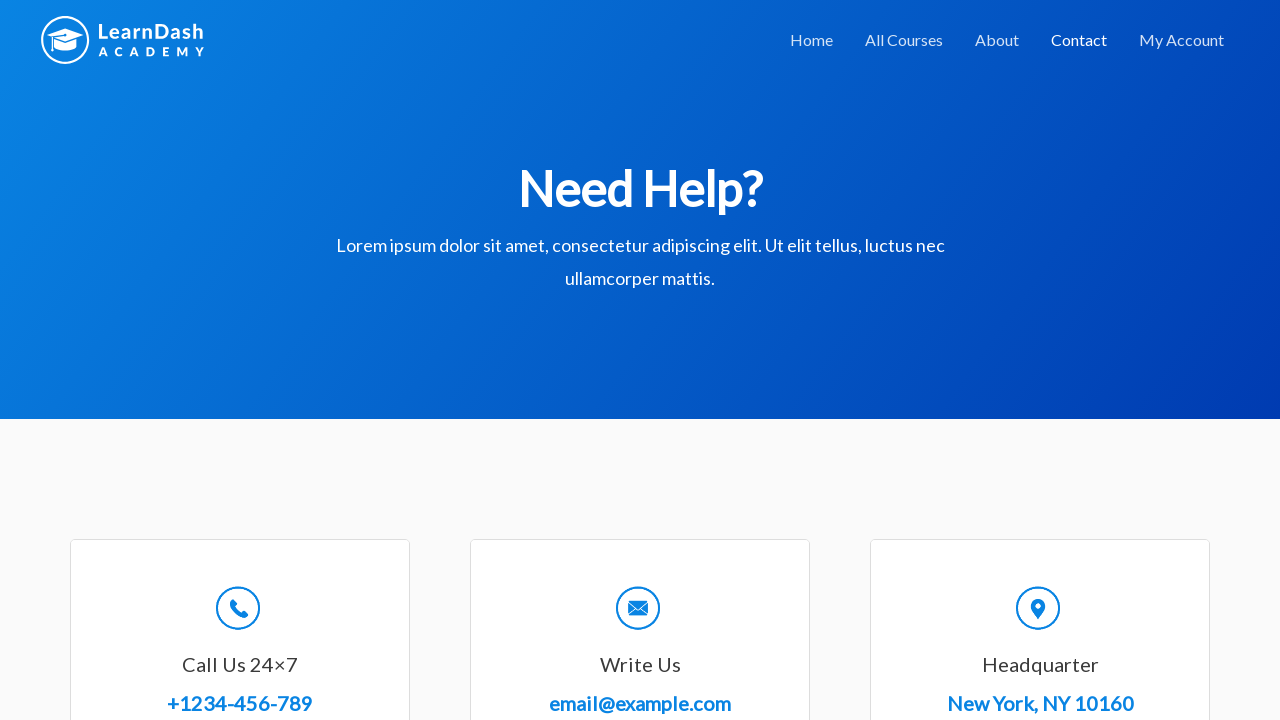

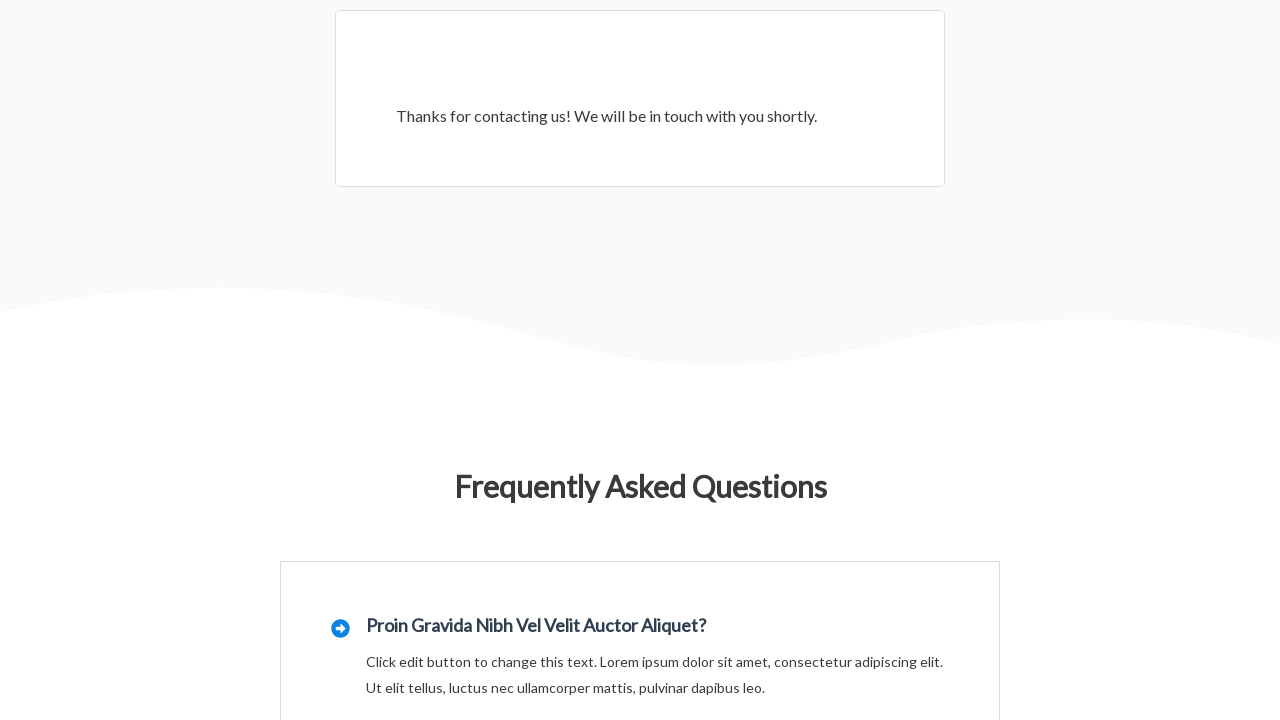